Tests dynamic control removal by clicking the Remove button and verifying the checkbox disappears with a confirmation message

Starting URL: https://the-internet.herokuapp.com/dynamic_controls

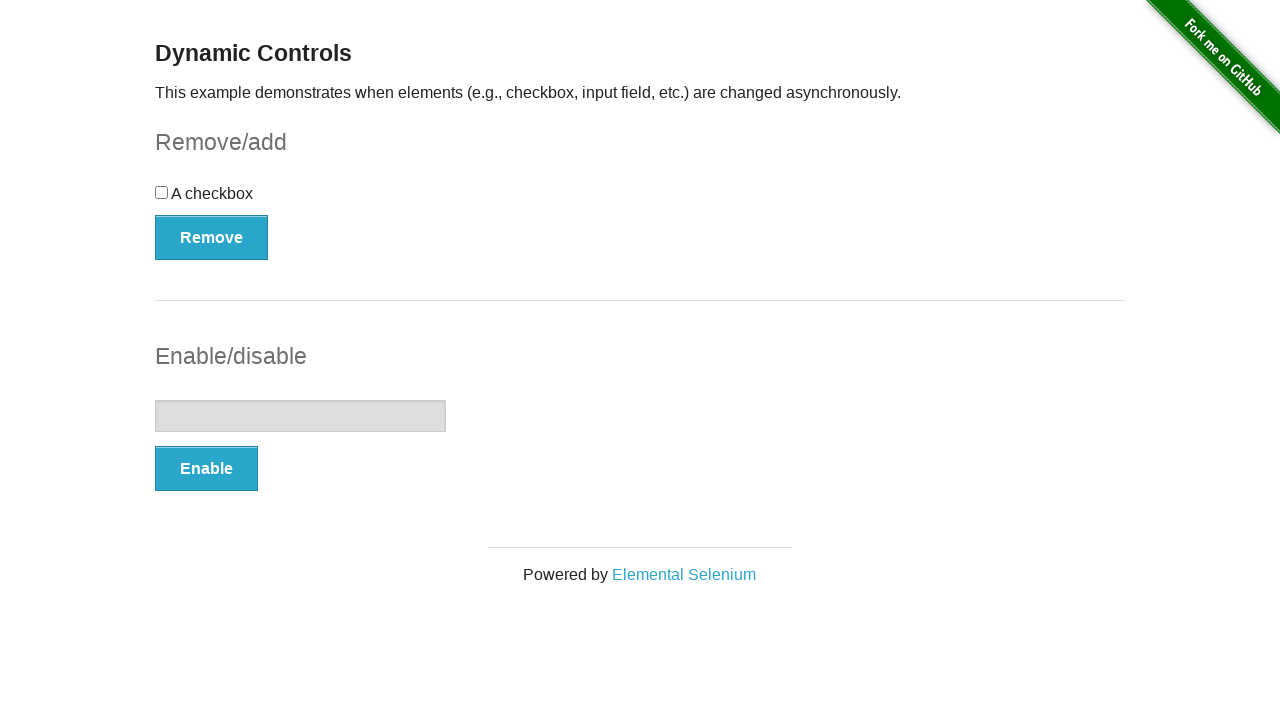

Clicked the Remove button to trigger dynamic control removal at (212, 237) on button:has-text('Remove')
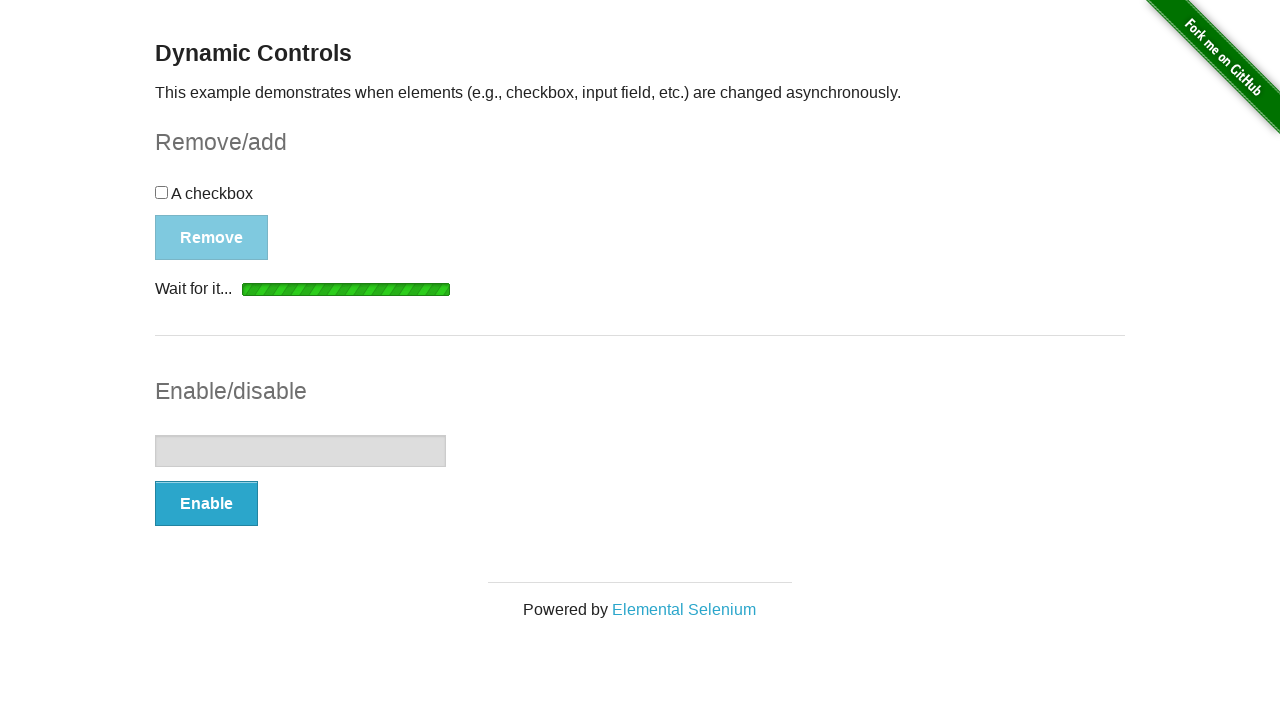

Checkbox element became hidden after removal
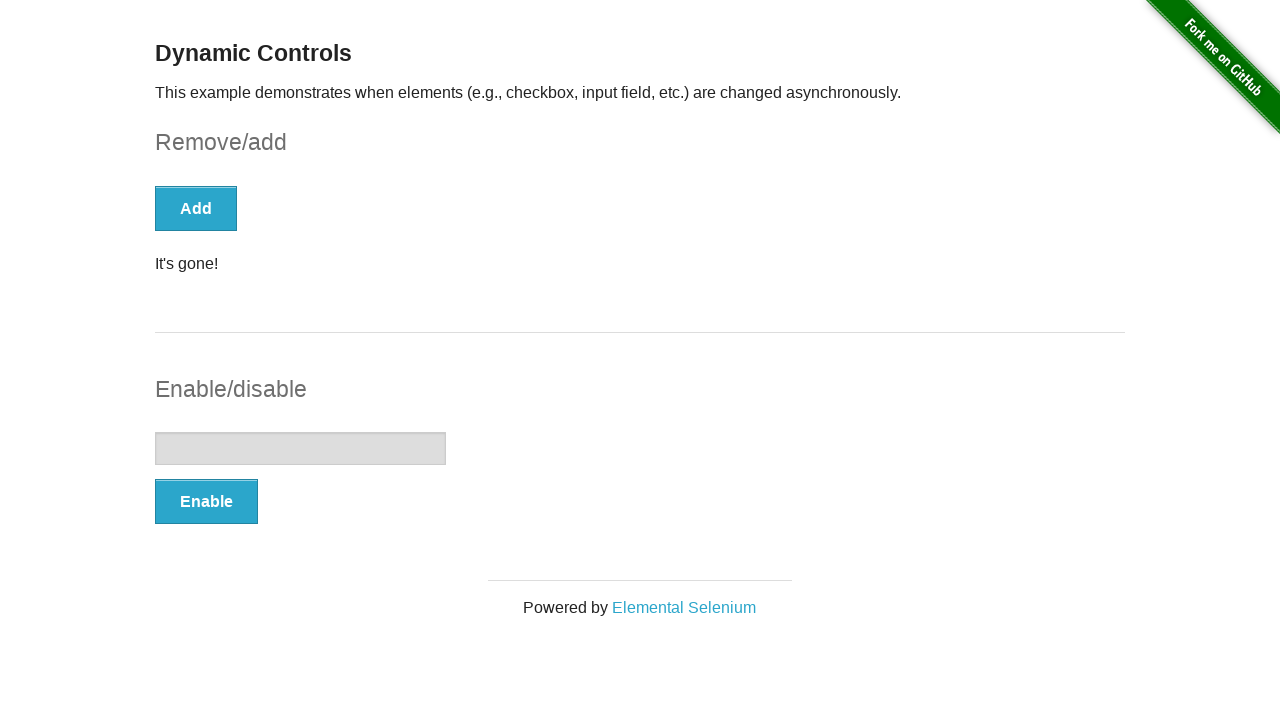

Confirmation message element appeared
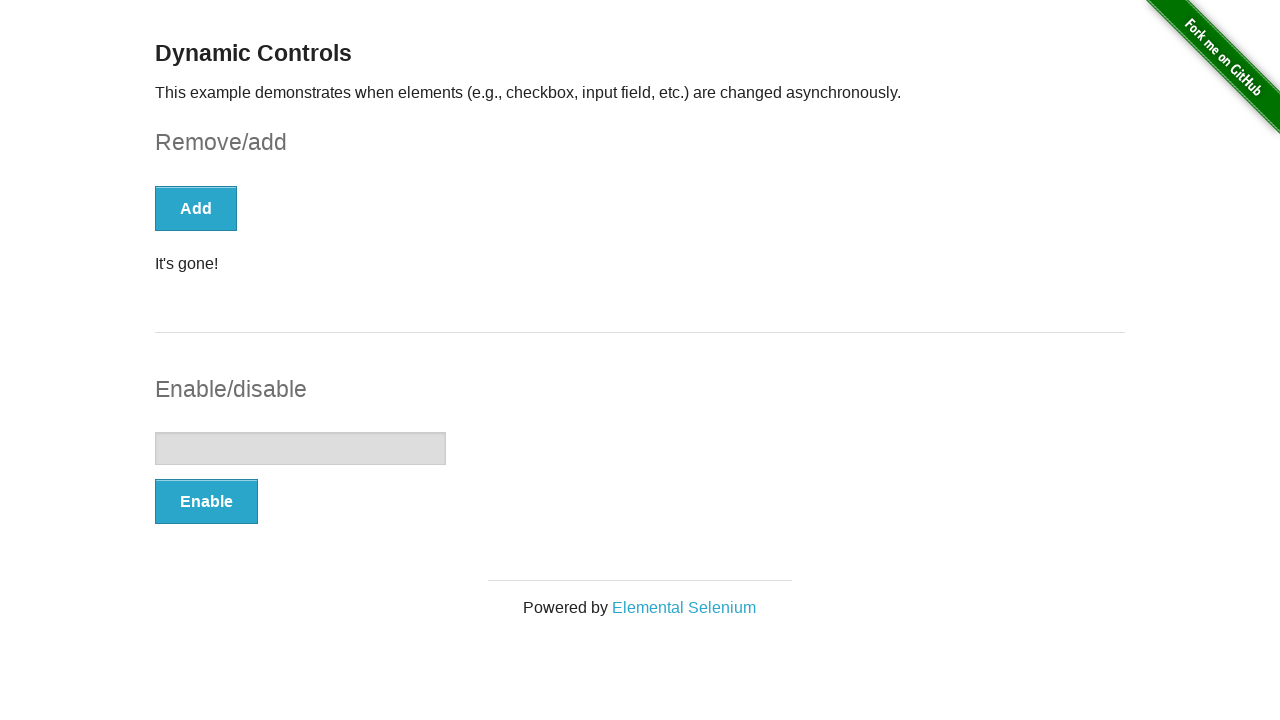

Retrieved confirmation message text
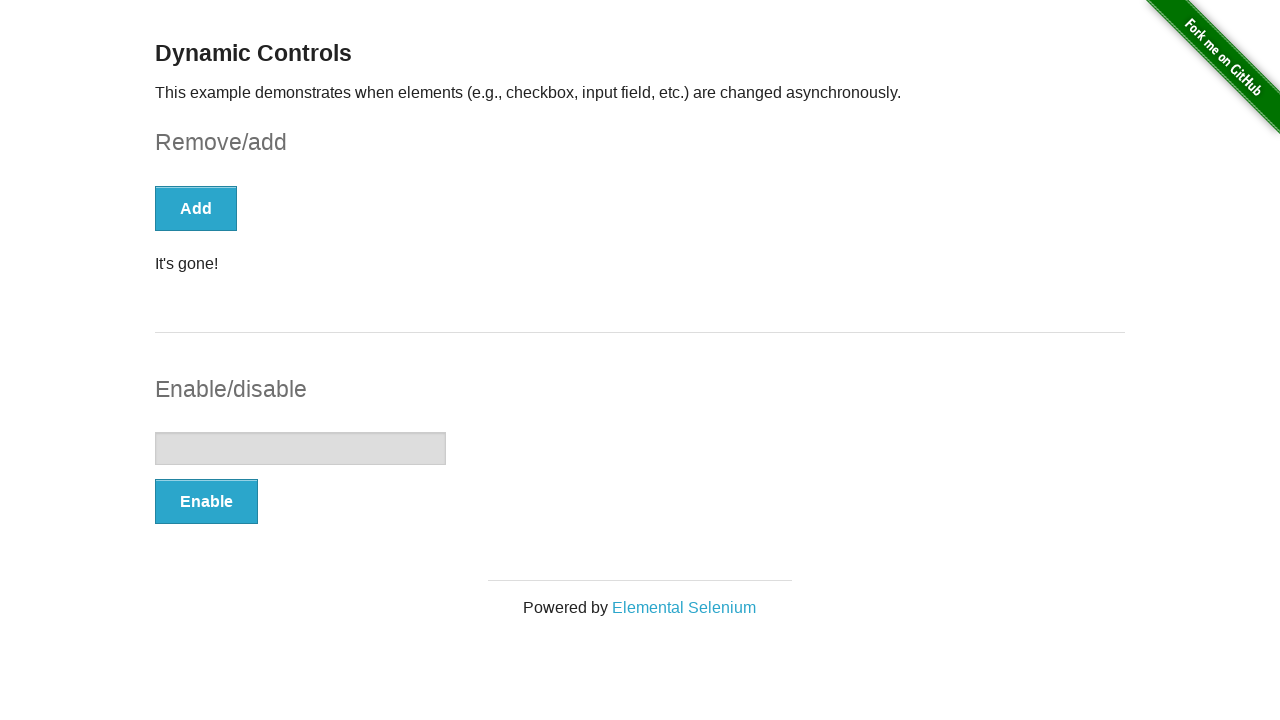

Verified confirmation message contains 'It's gone!' text
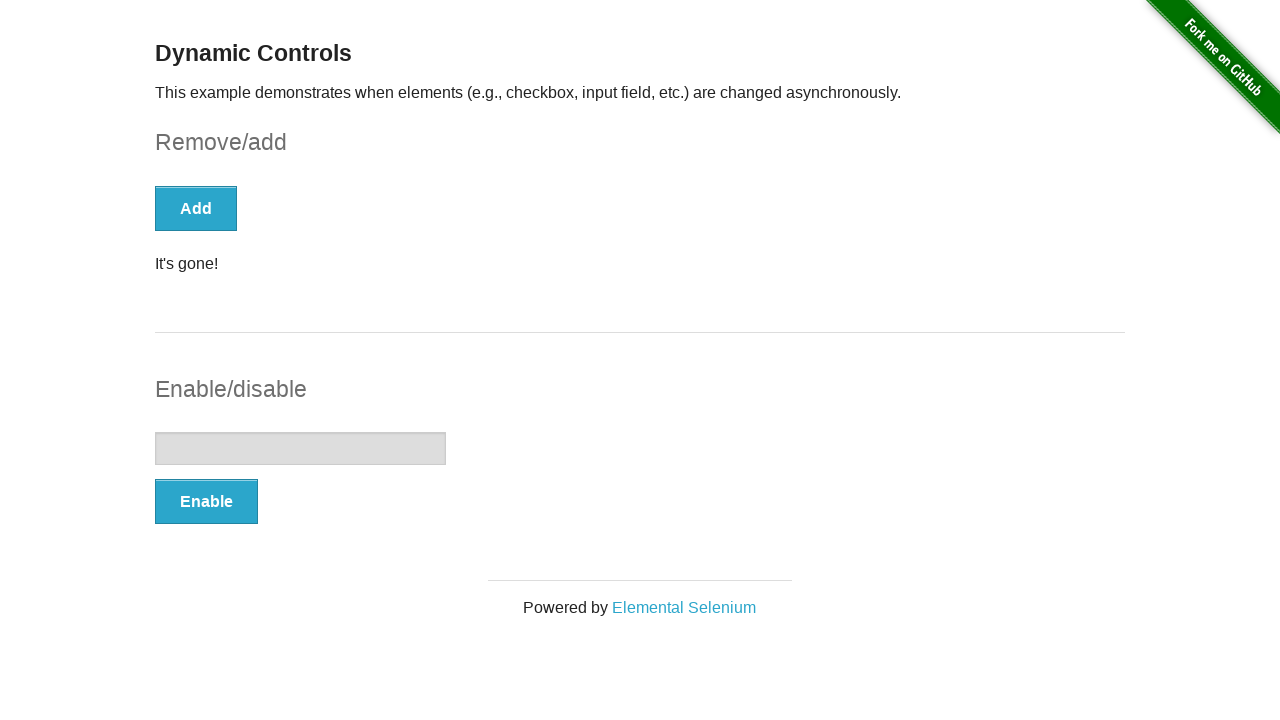

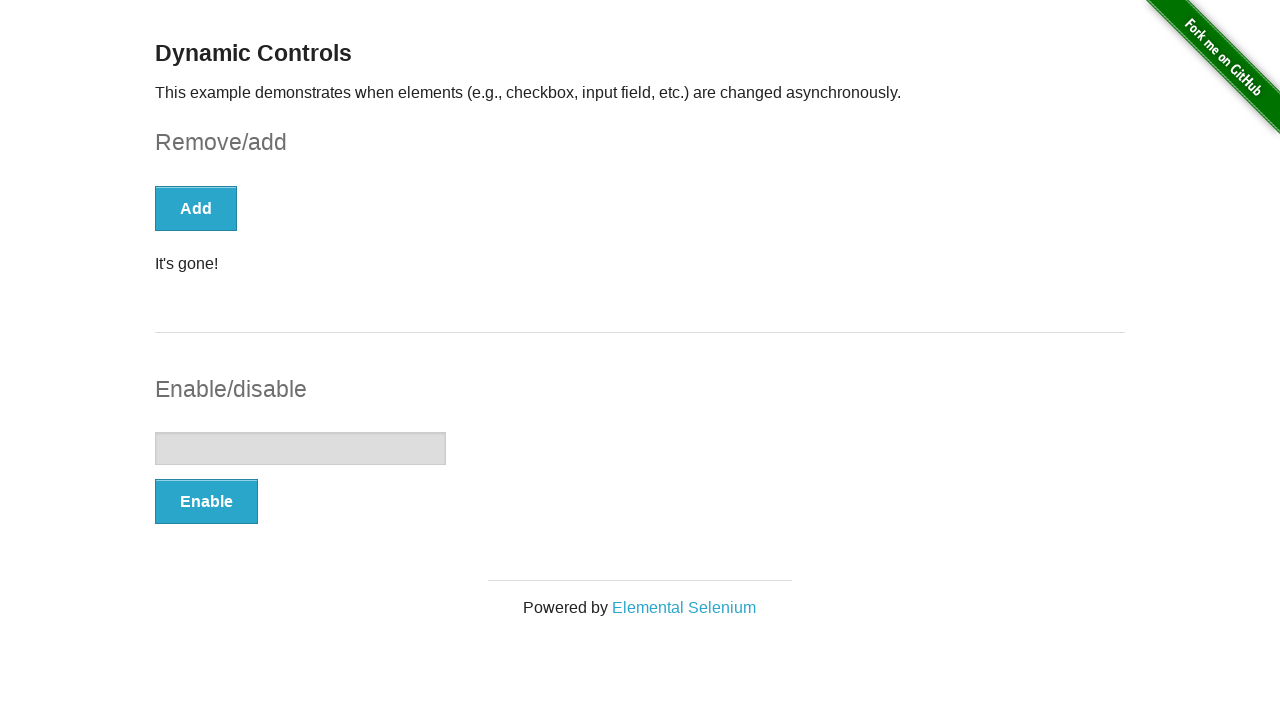